Tests form validation alert on KSRTC bus booking site by clicking submit without filling required fields and handling the resulting alert

Starting URL: https://ksrtc.in/

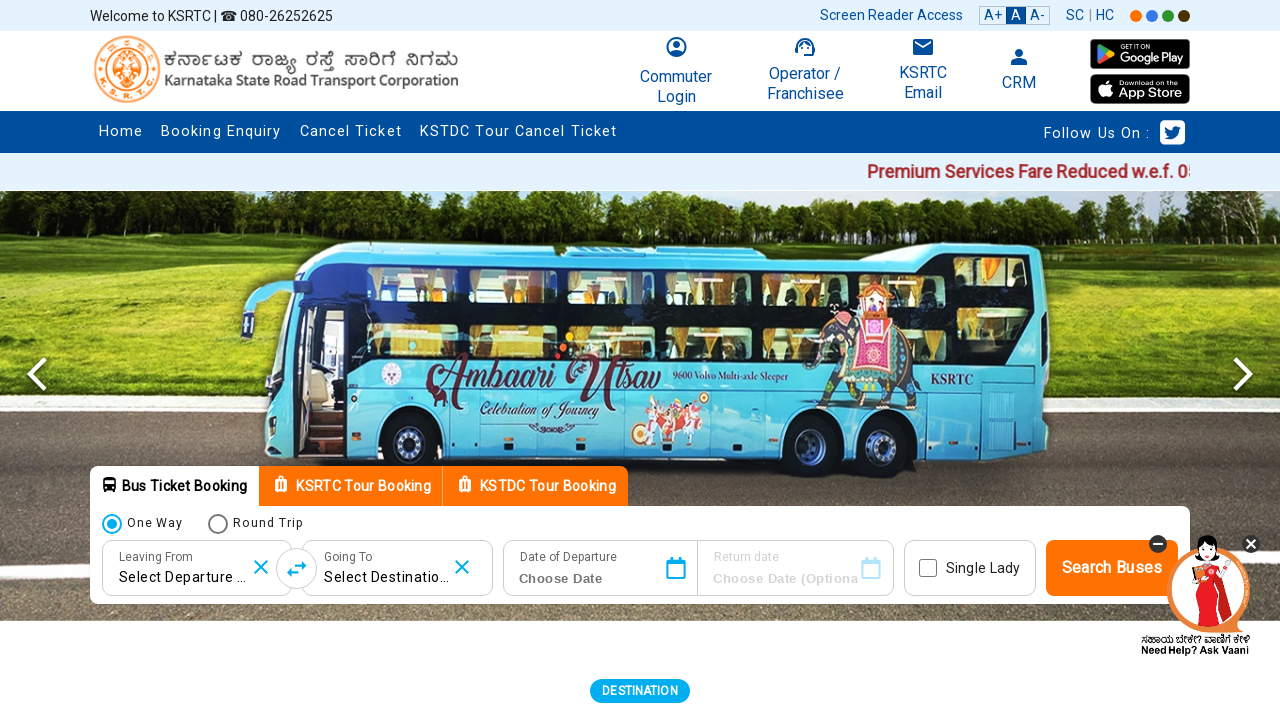

Clicked submit search button without filling required fields at (1112, 568) on #submitSearch
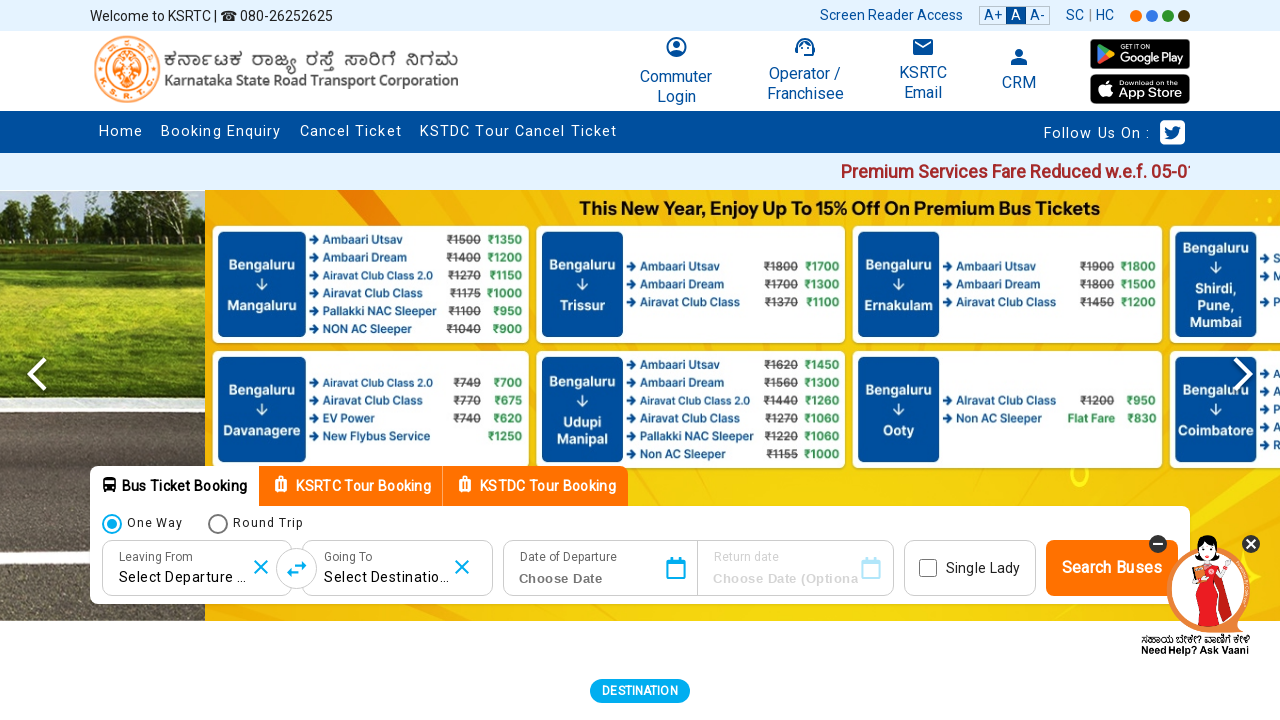

Set up dialog handler to accept alerts
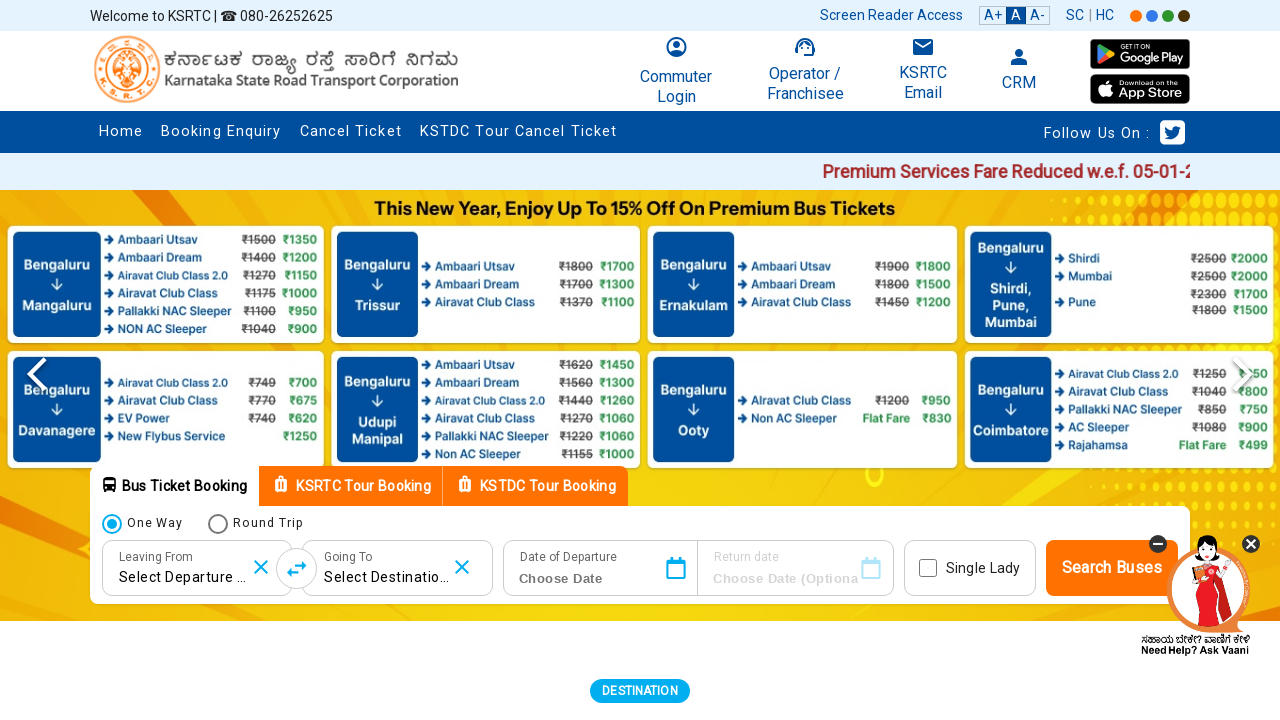

Registered explicit dialog handler to capture and accept alert message
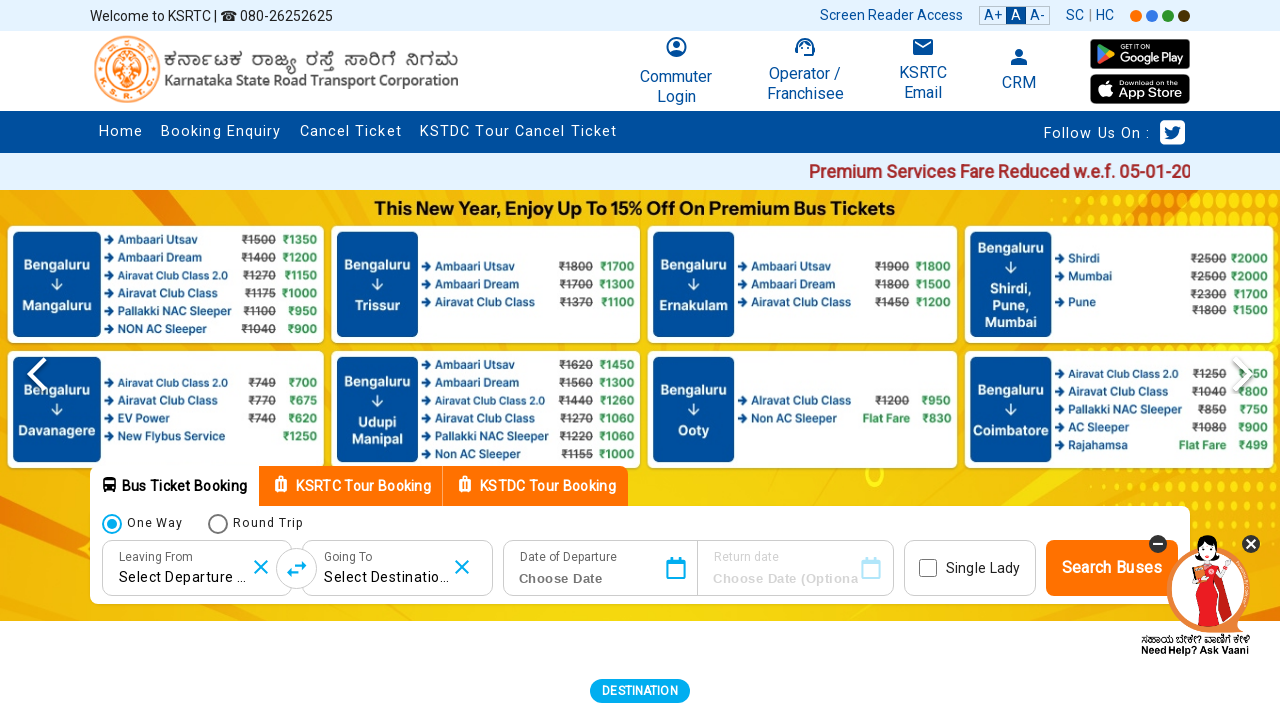

Clicked submit button again to trigger form validation alert at (1112, 568) on #submitSearch
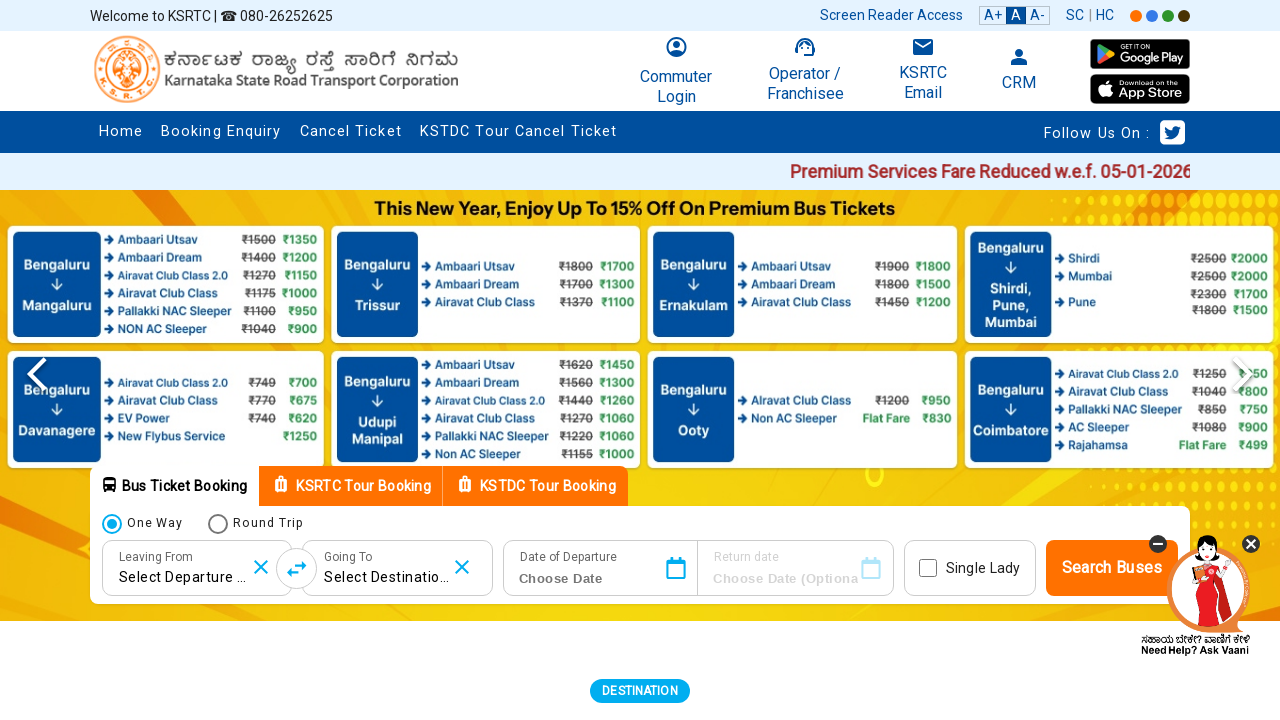

Waited for alert dialog to be processed
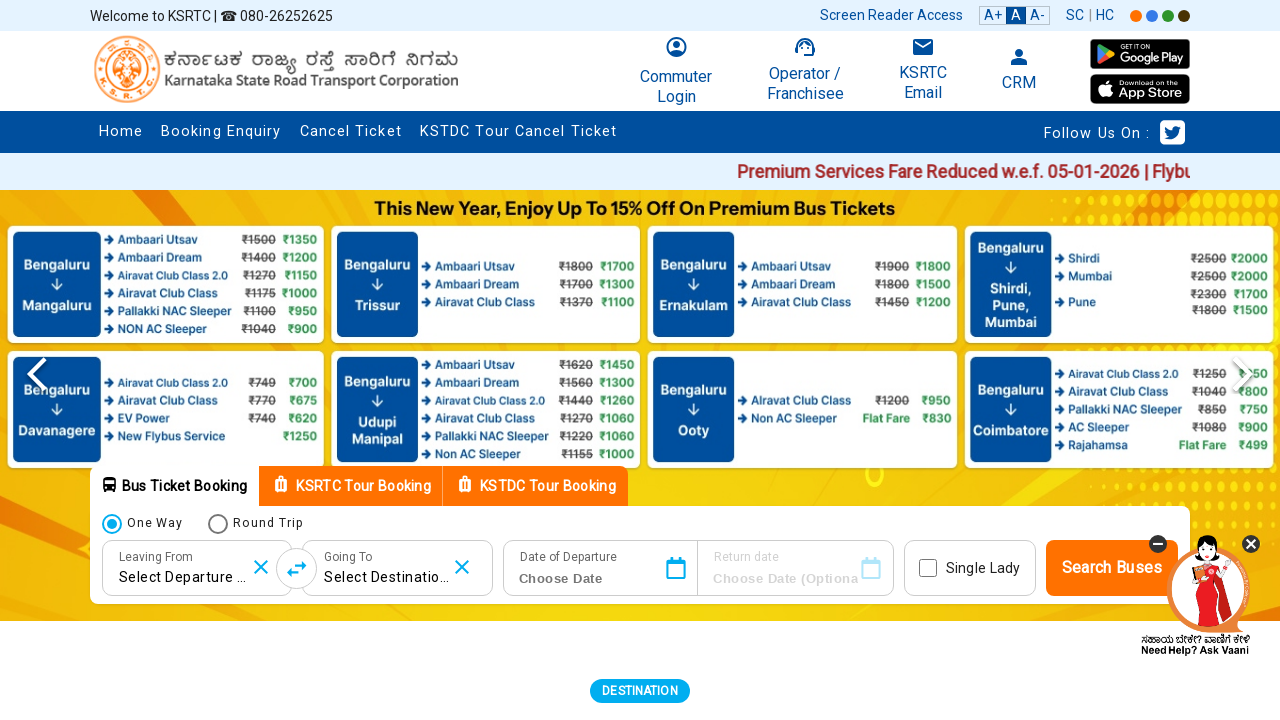

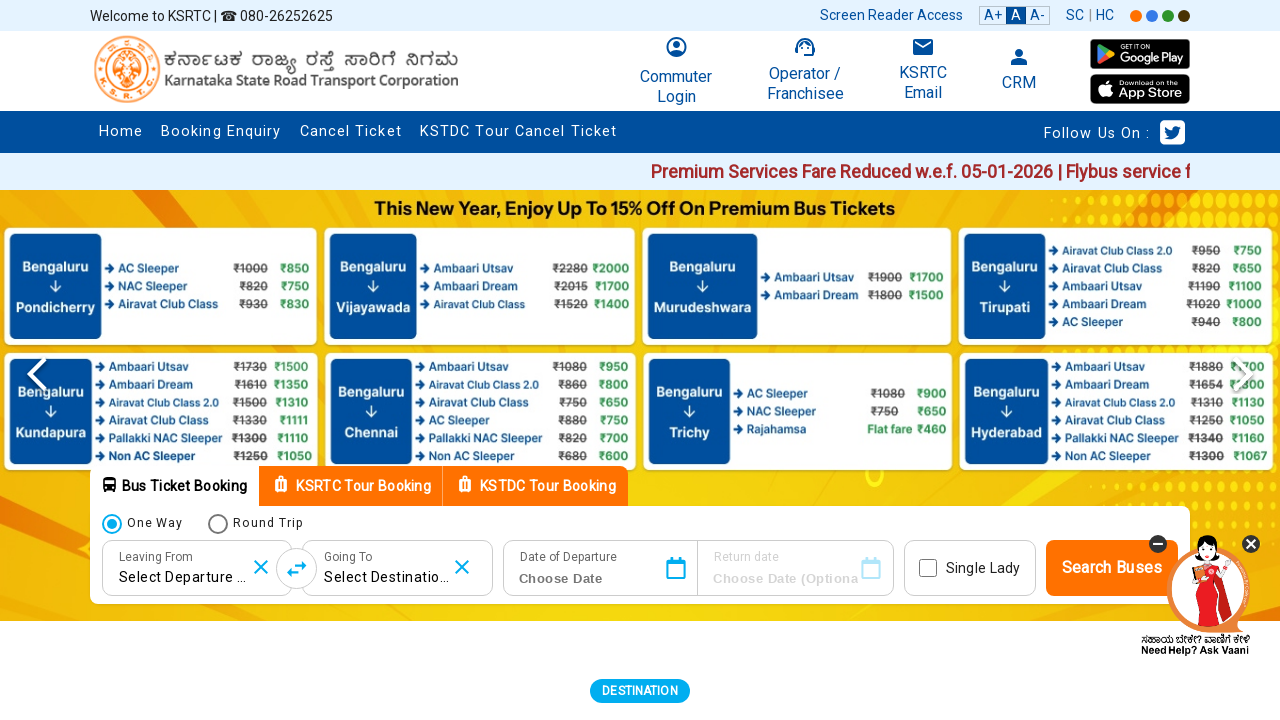